Navigates to the Selenium website, maximizes the browser window, retrieves the page title, and waits for a main element to be present on the page.

Starting URL: http://selenium.dev/

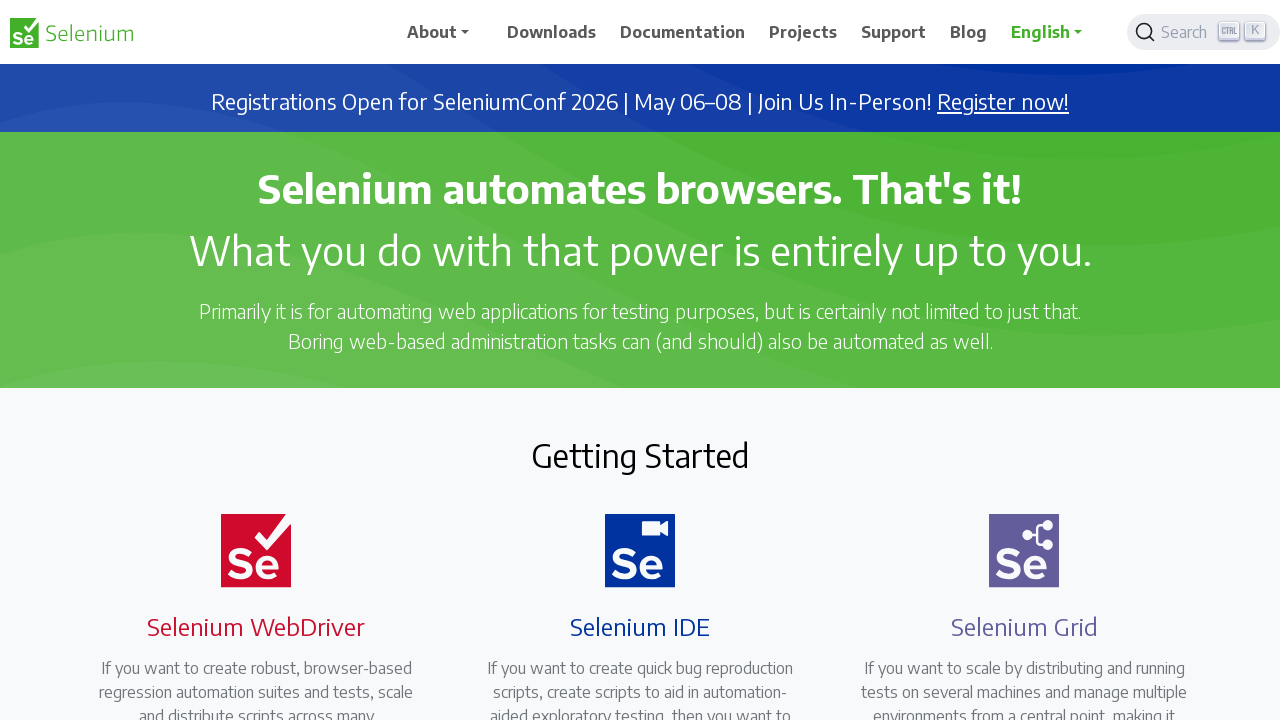

Navigated to Selenium website
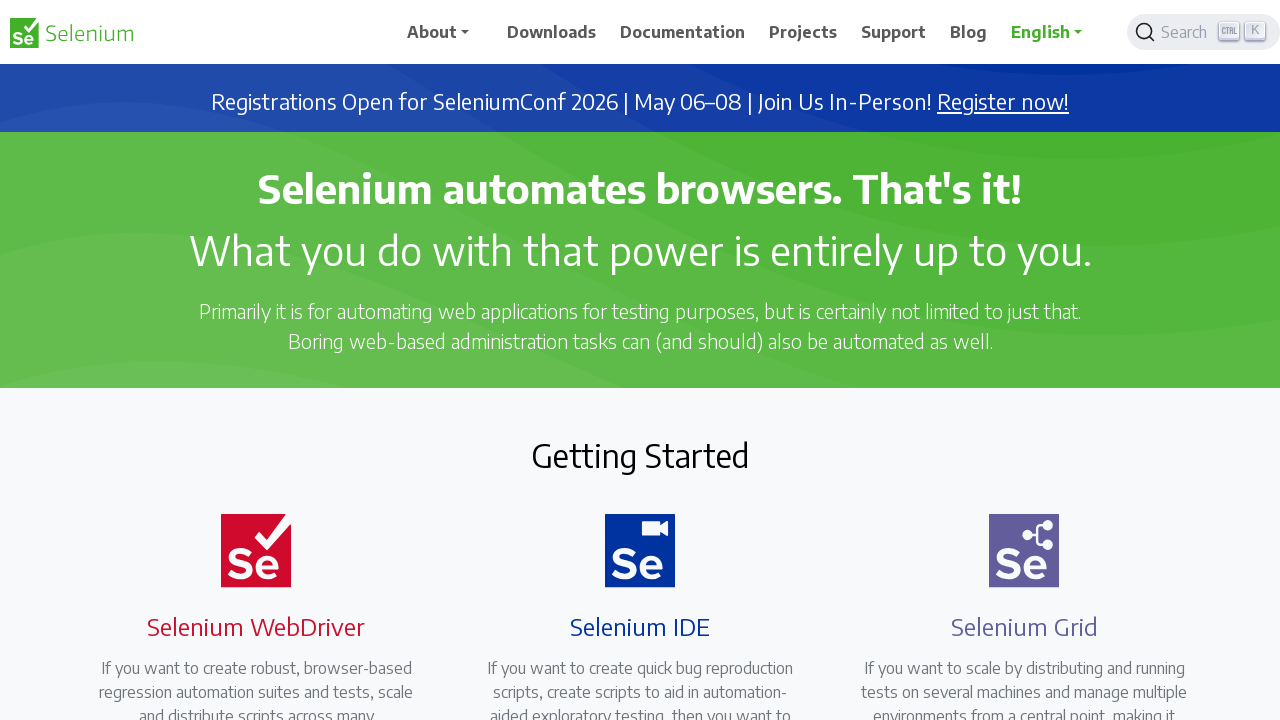

Set viewport to 1920x1080 to maximize browser window
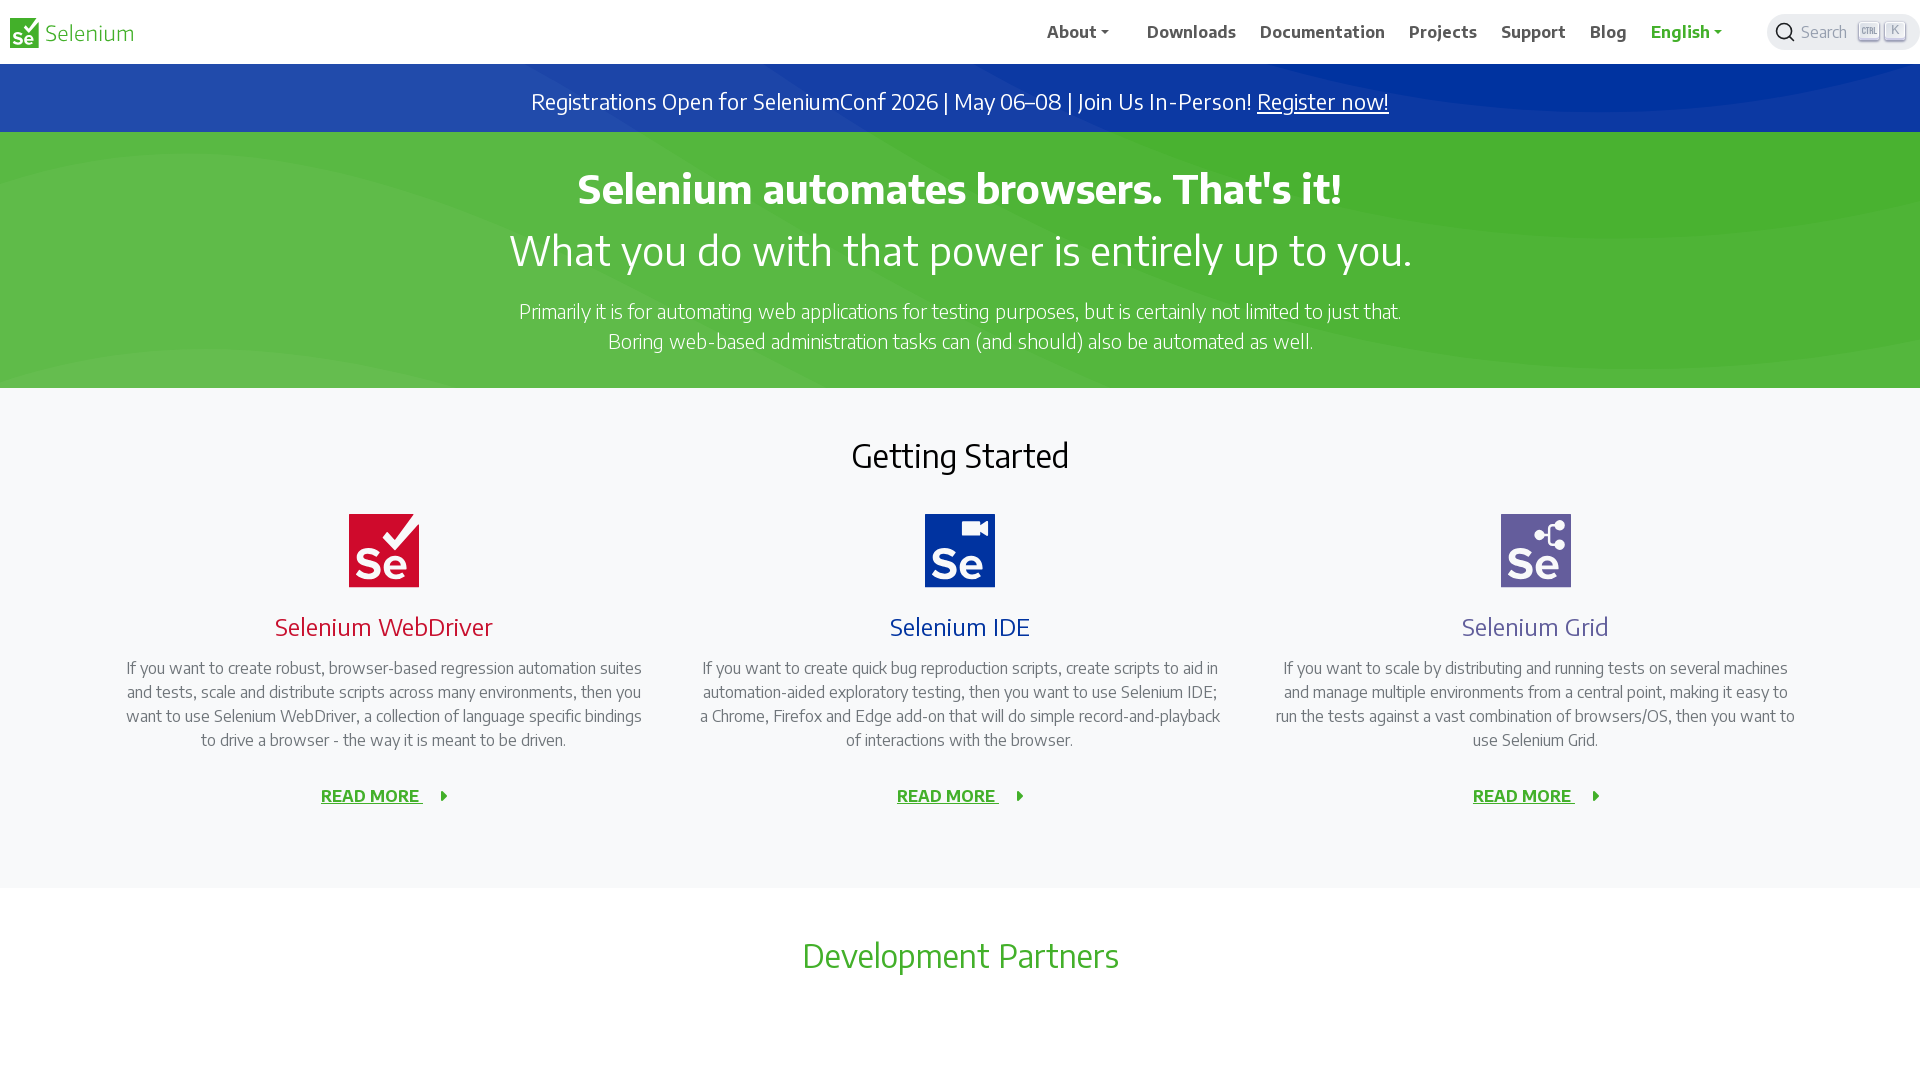

Retrieved page title: Selenium
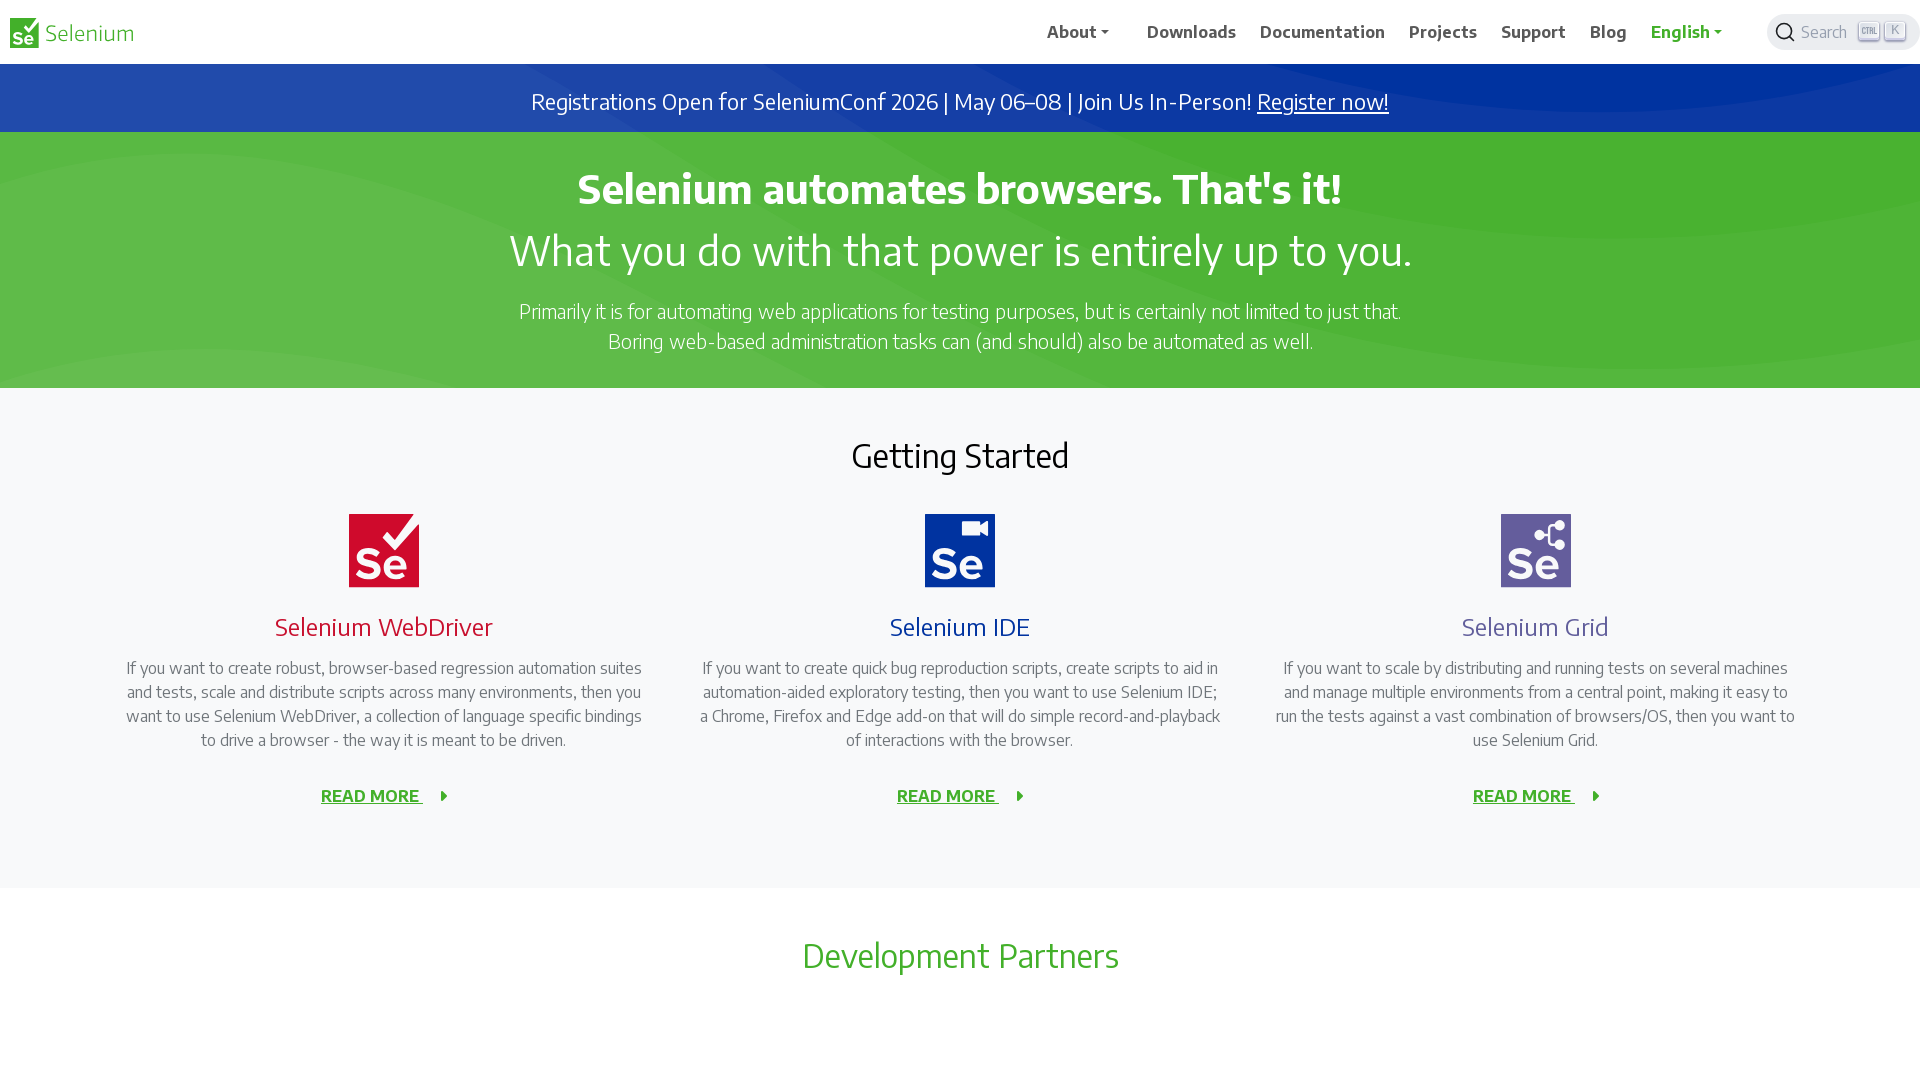

Waited for main body element to be present on the page
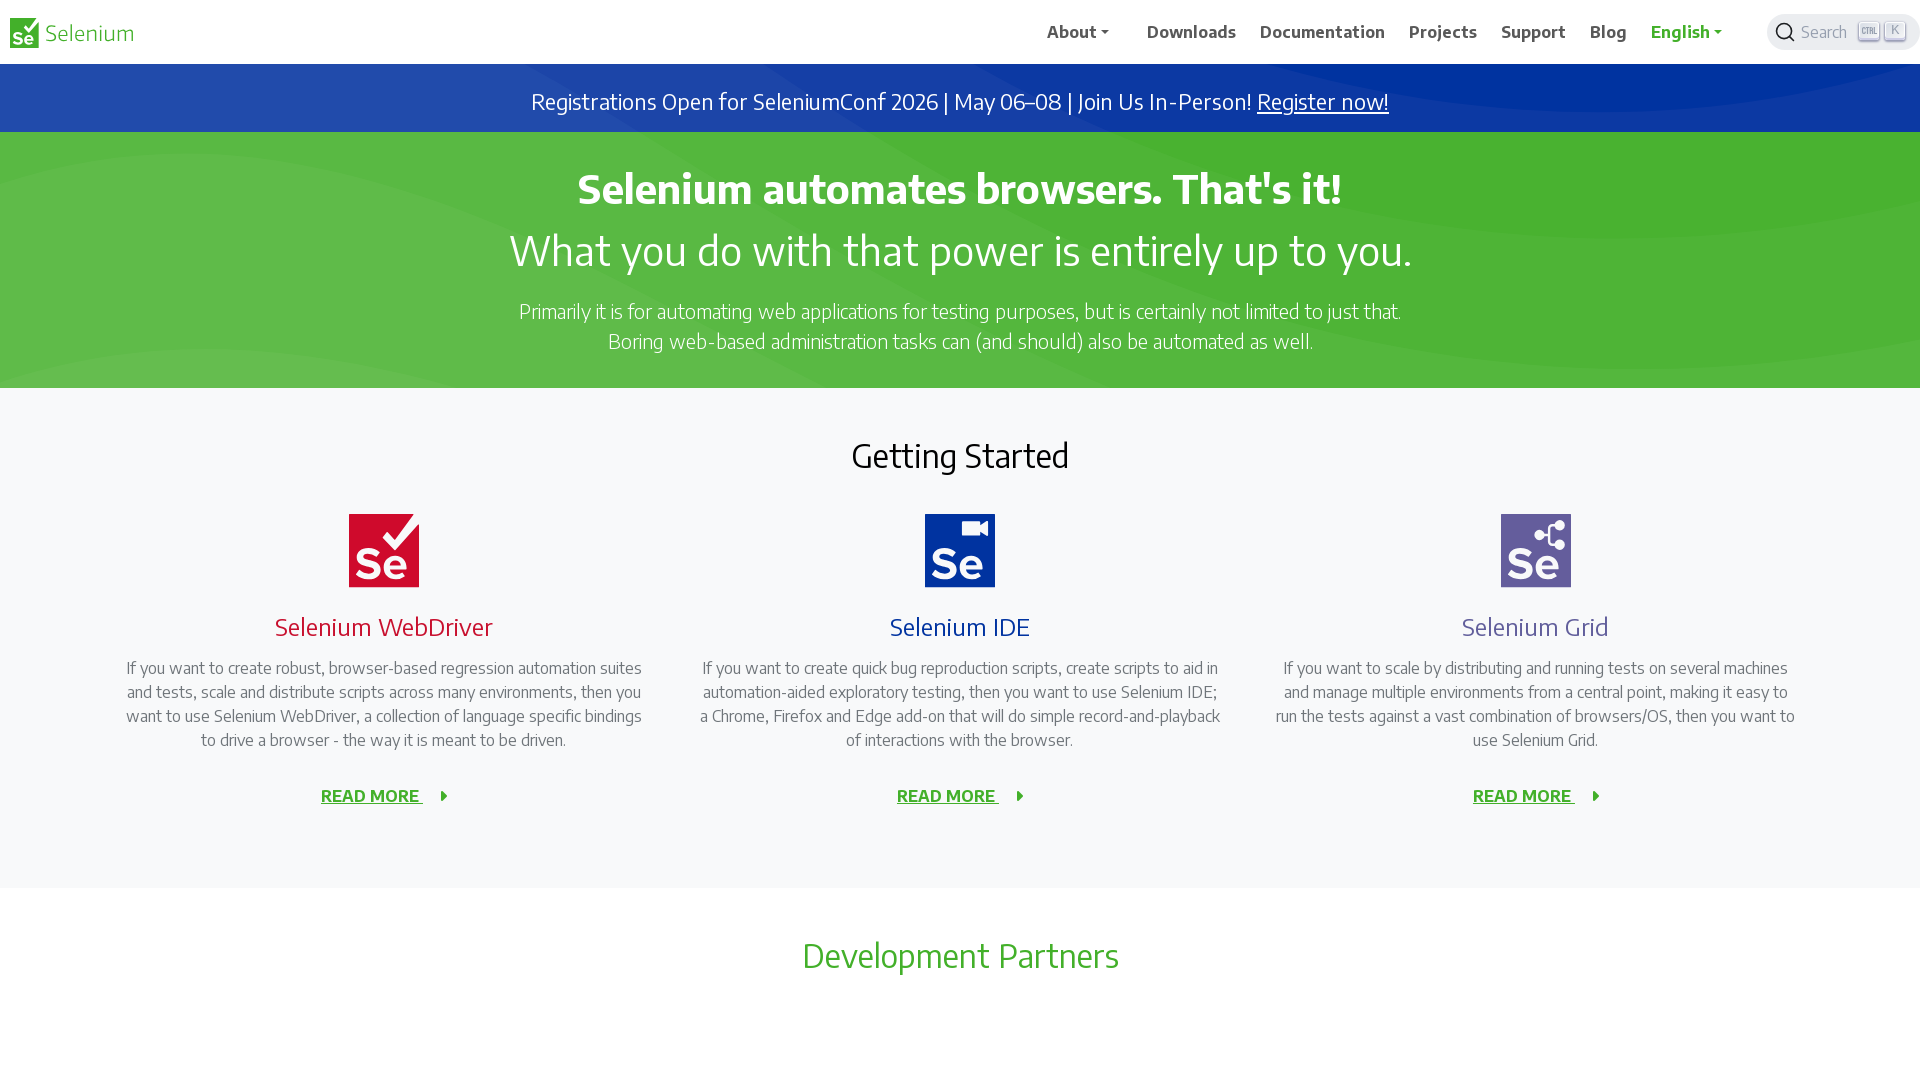

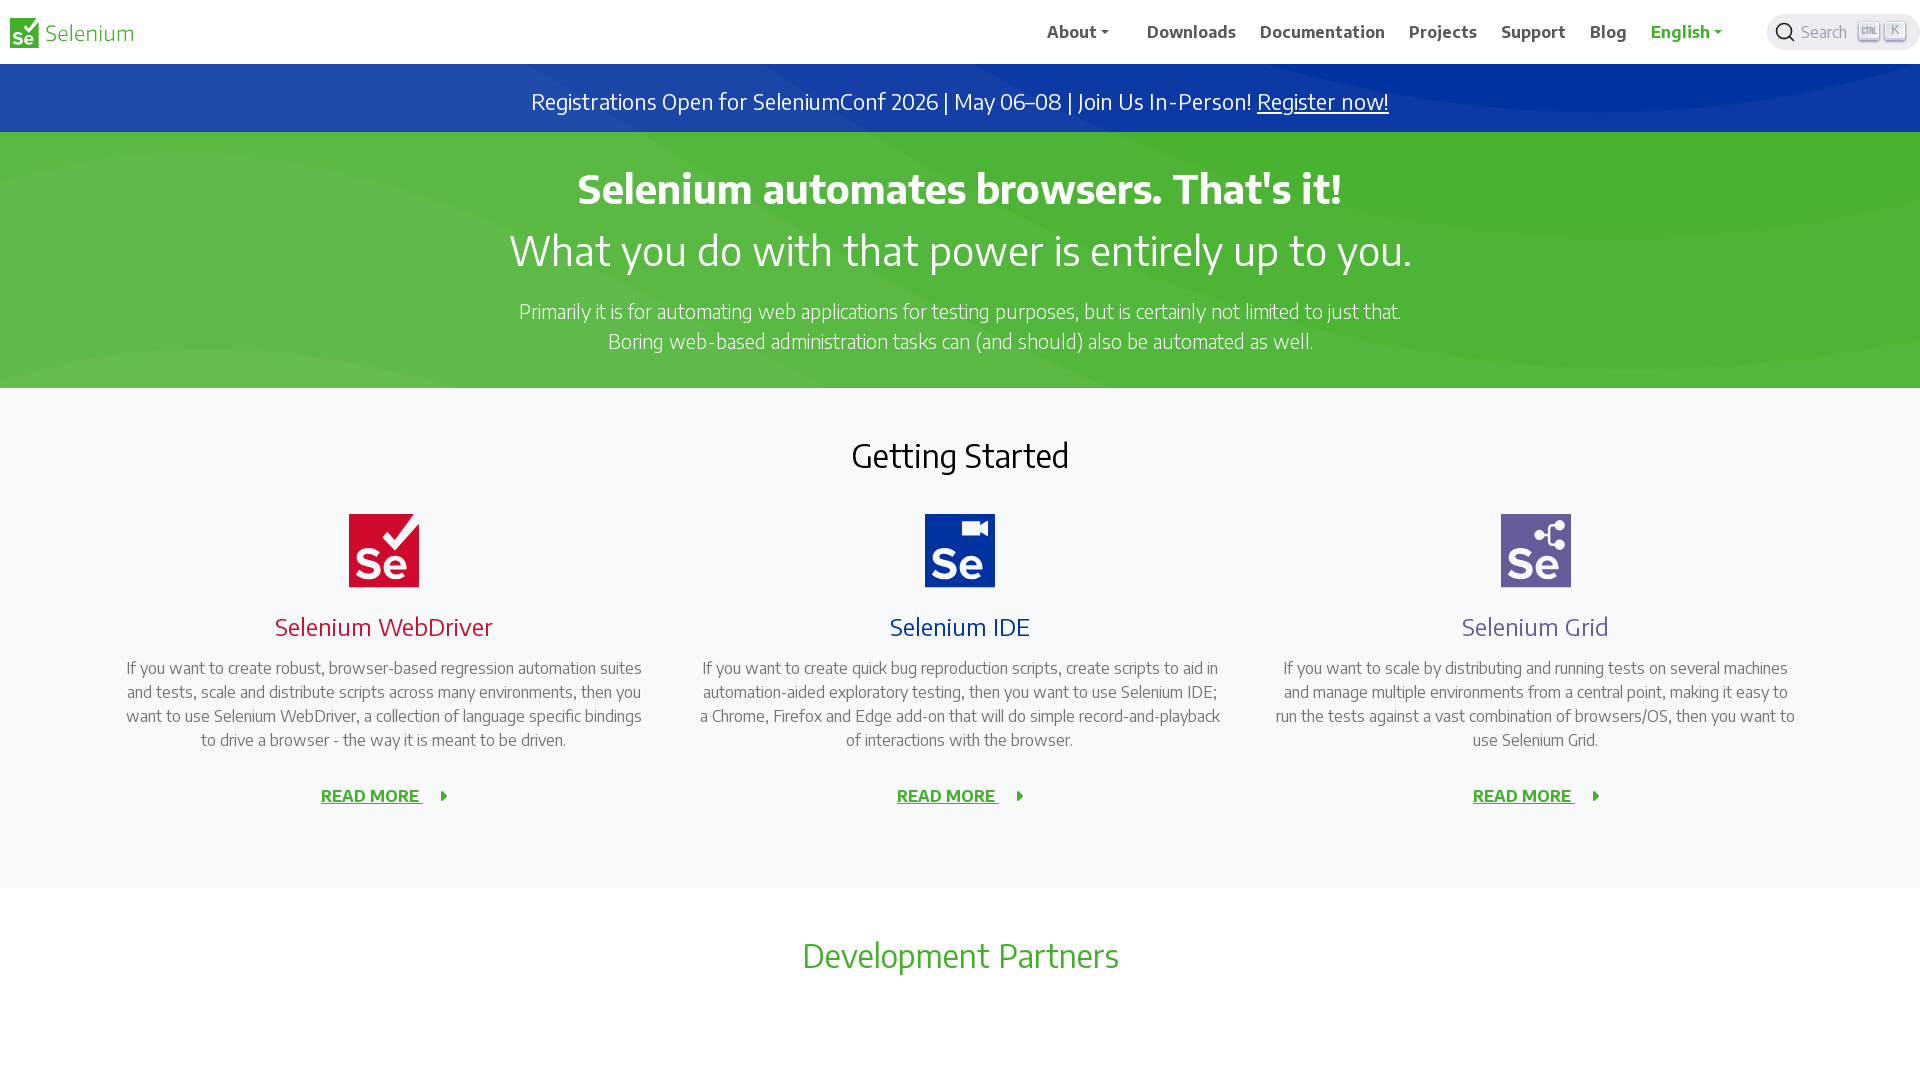